Tests the contact form on Instituto Joga Junto website by filling in name, email, selecting a subject from dropdown, entering a message, and submitting the form

Starting URL: https://www.jogajuntoinstituto.org/

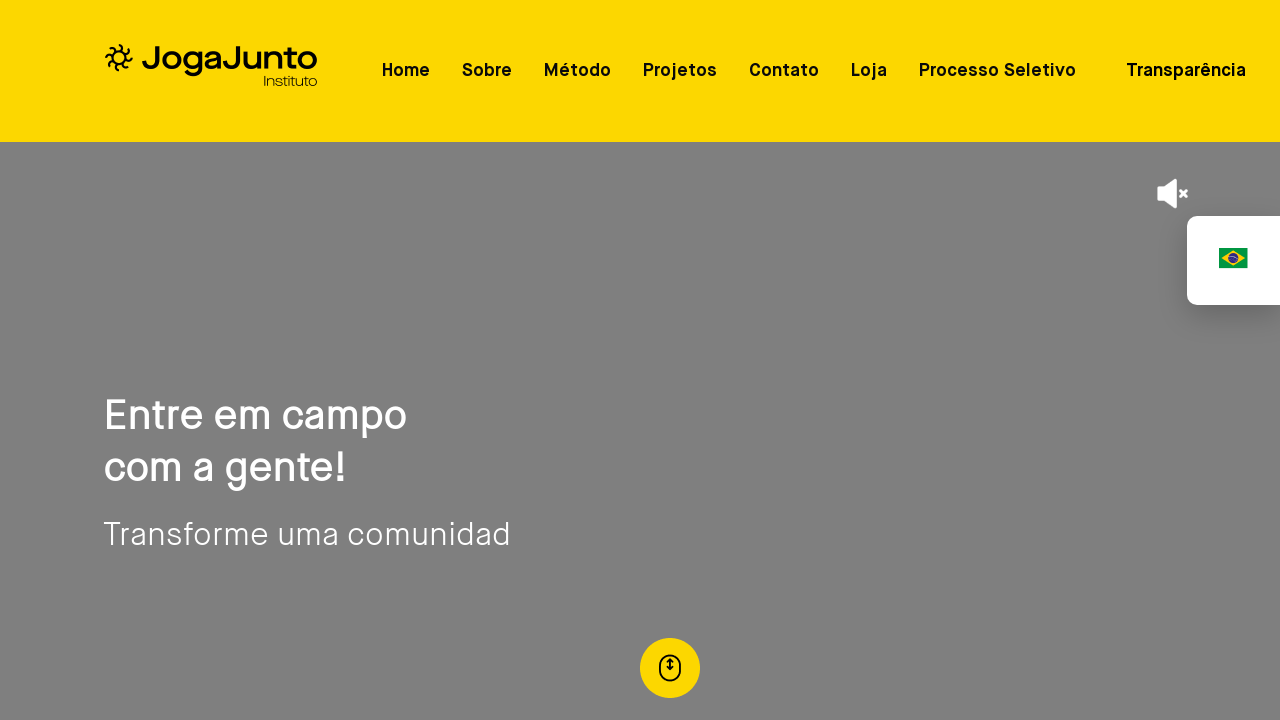

Contact form loaded - name field is visible
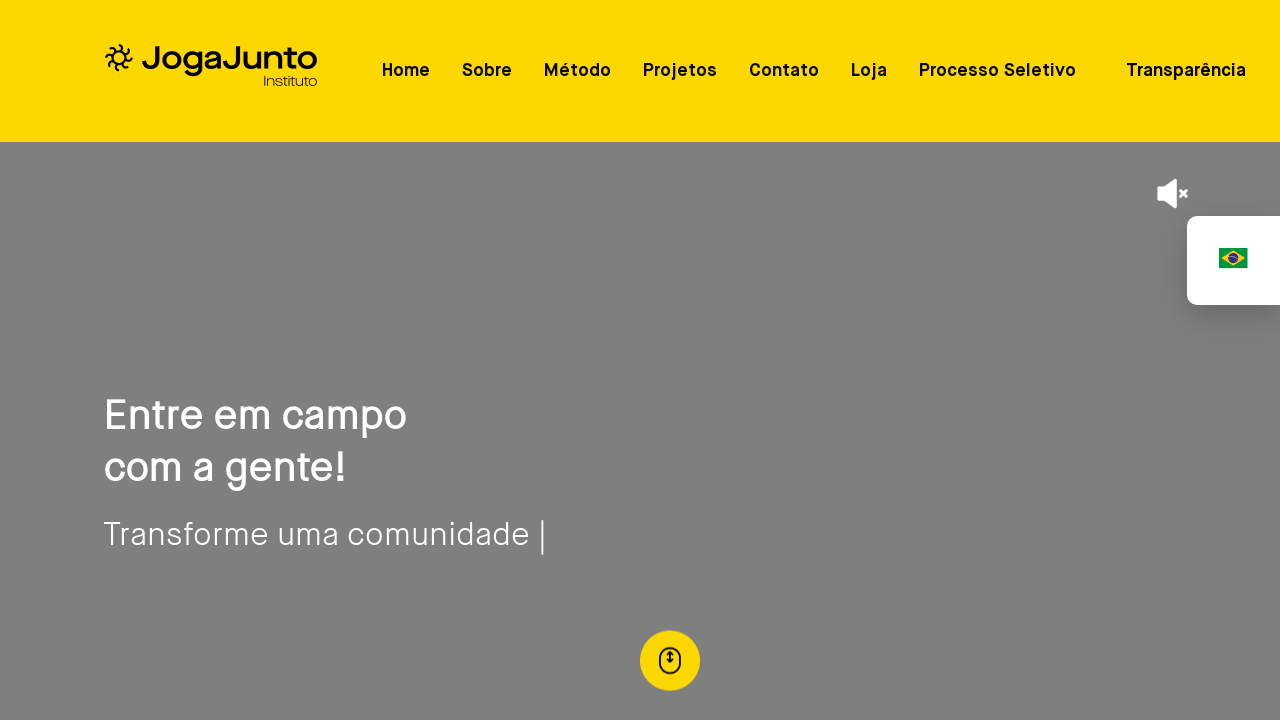

Filled name field with 'Maria Santos' on #nome
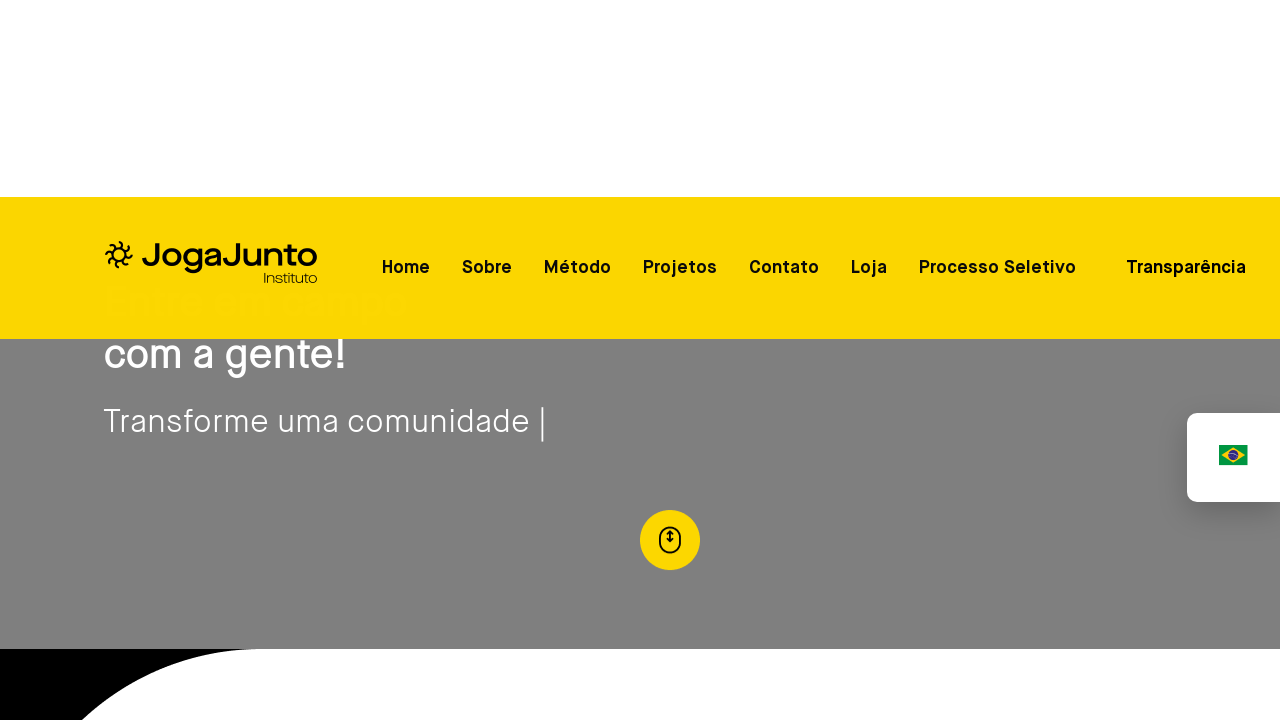

Filled email field with 'maria.santos742@gmail.com' on #email
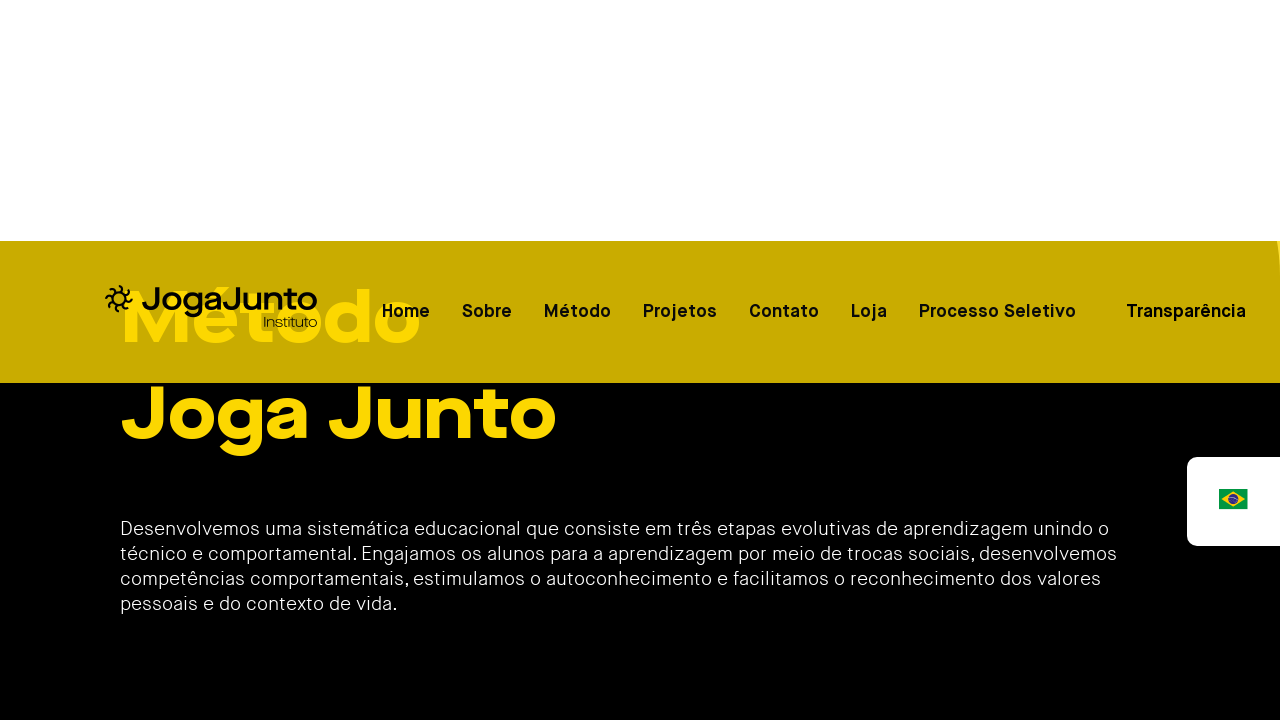

Selected 'Ser facilitador' from subject dropdown on #assunto
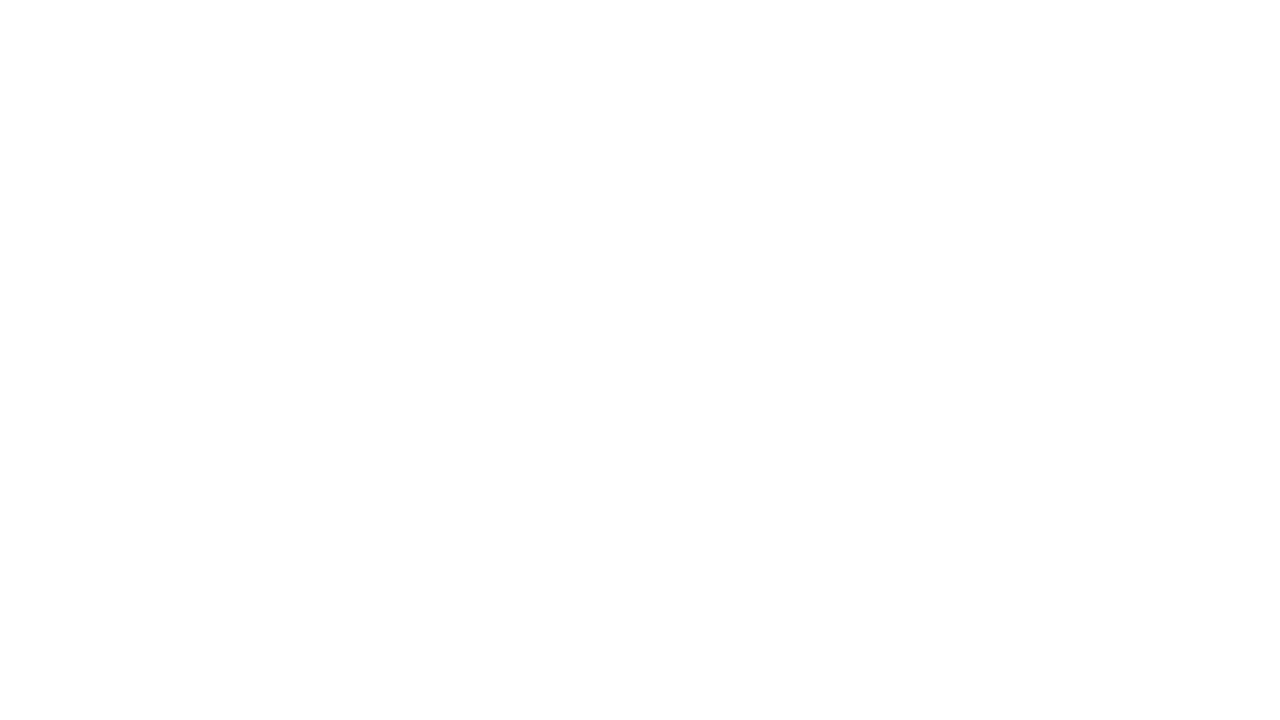

Filled message field with 'Teste de Automação - Contato via formulário' on #mensagem
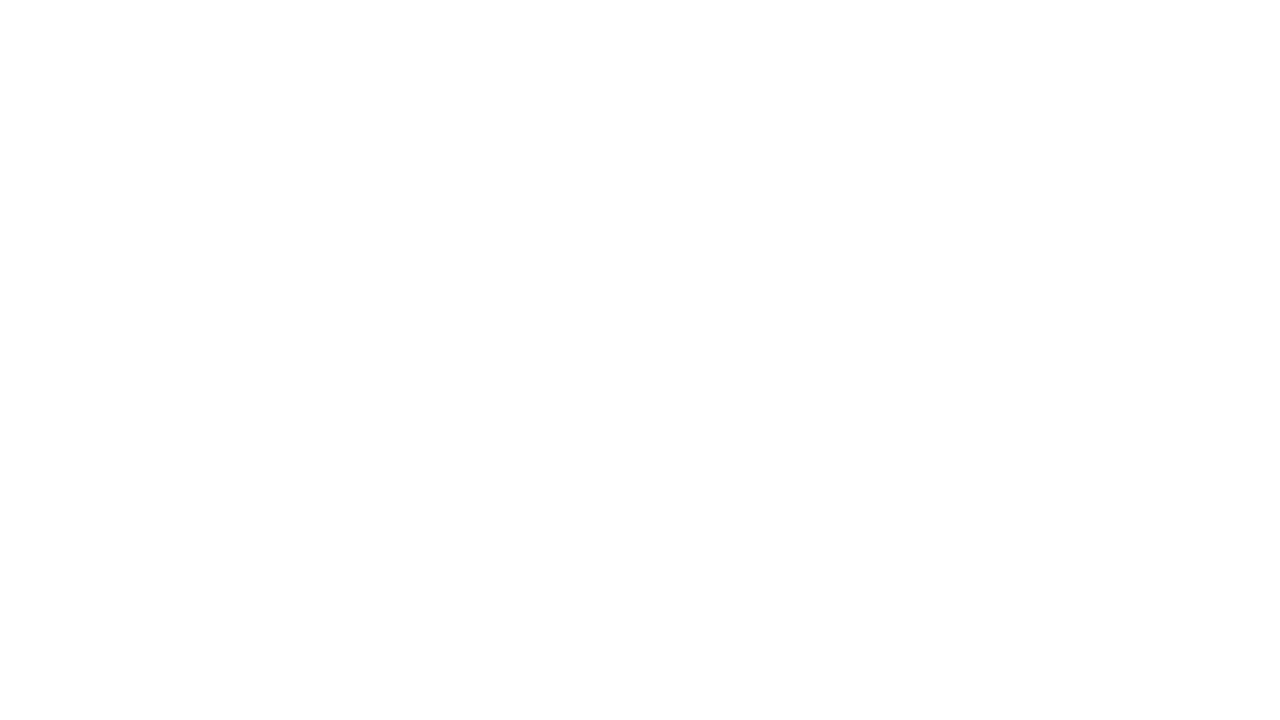

Clicked submit button to send contact form at (127, 678) on xpath=//*[@id="Contato"]/div[1]/form/button
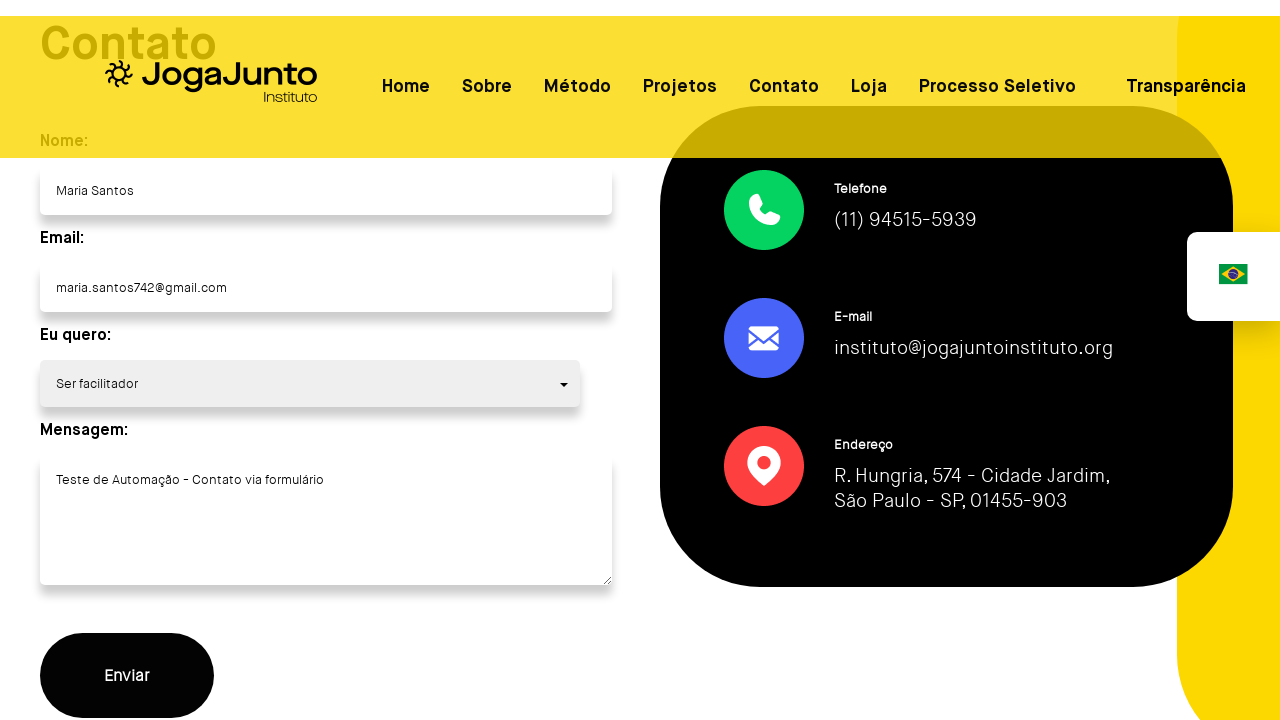

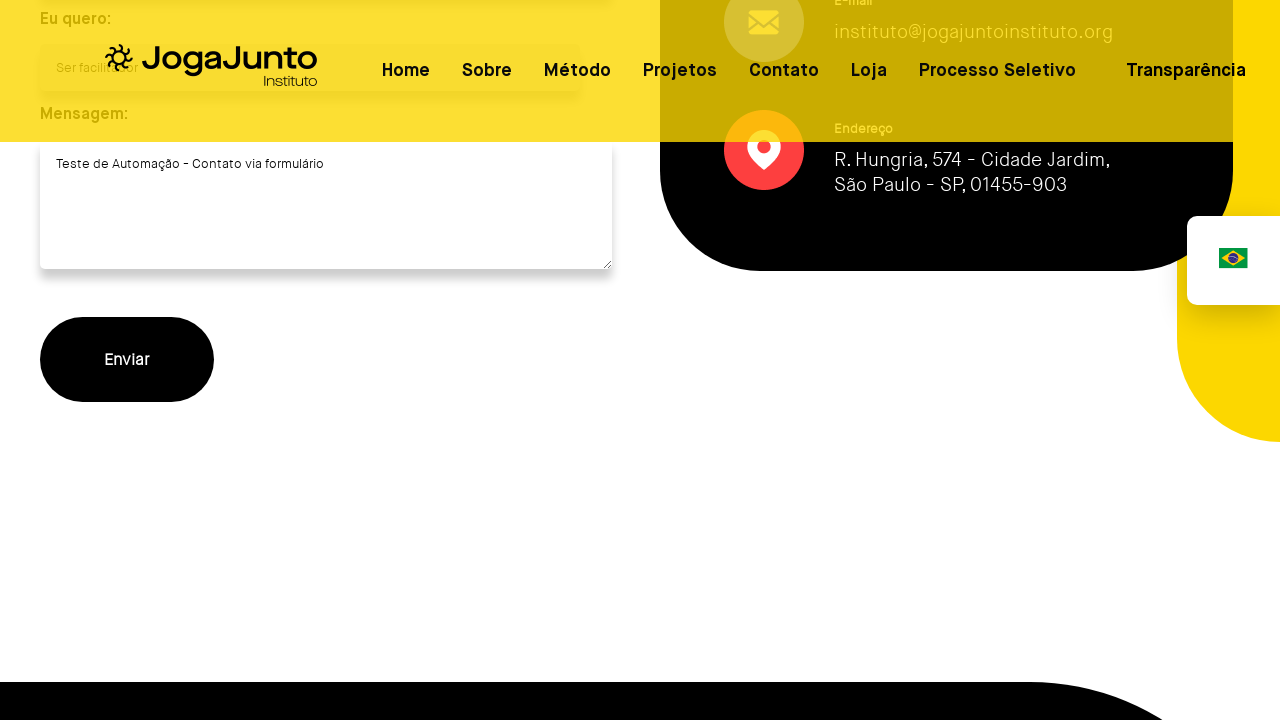